Tests that entered text is trimmed when editing a todo item

Starting URL: https://demo.playwright.dev/todomvc

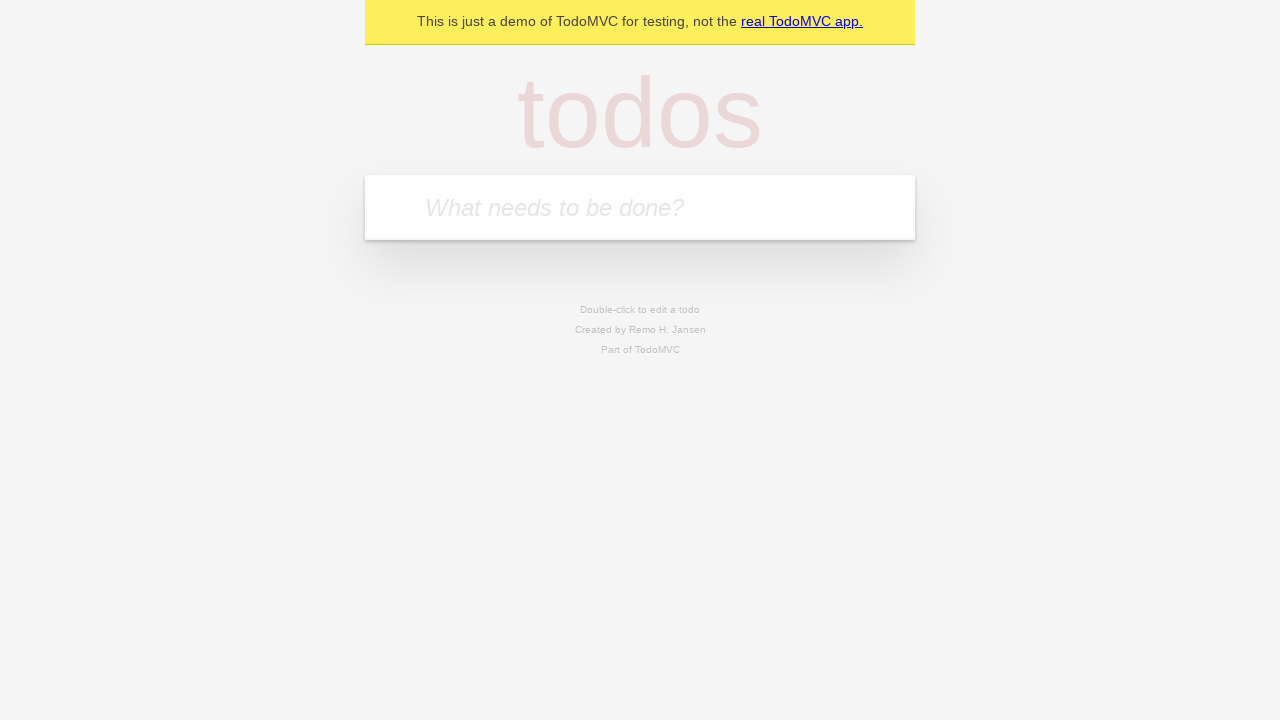

Filled todo input with 'buy some cheese' on internal:attr=[placeholder="What needs to be done?"i]
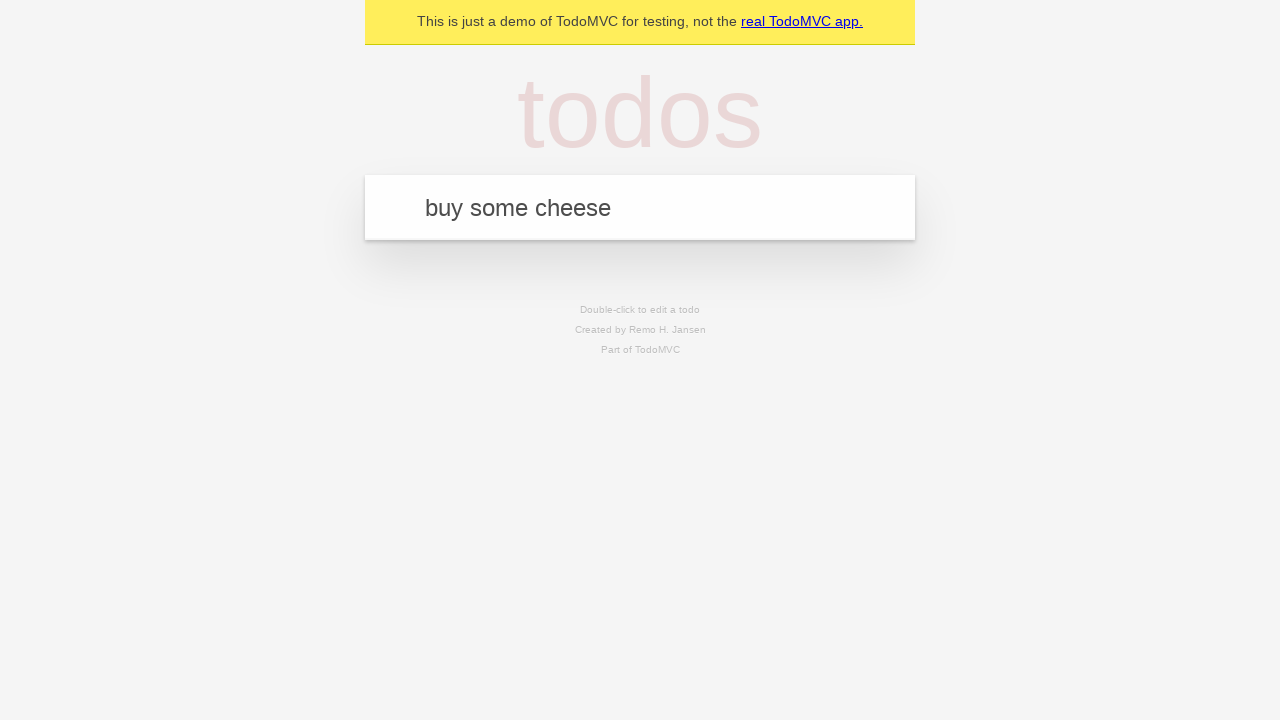

Pressed Enter to create first todo on internal:attr=[placeholder="What needs to be done?"i]
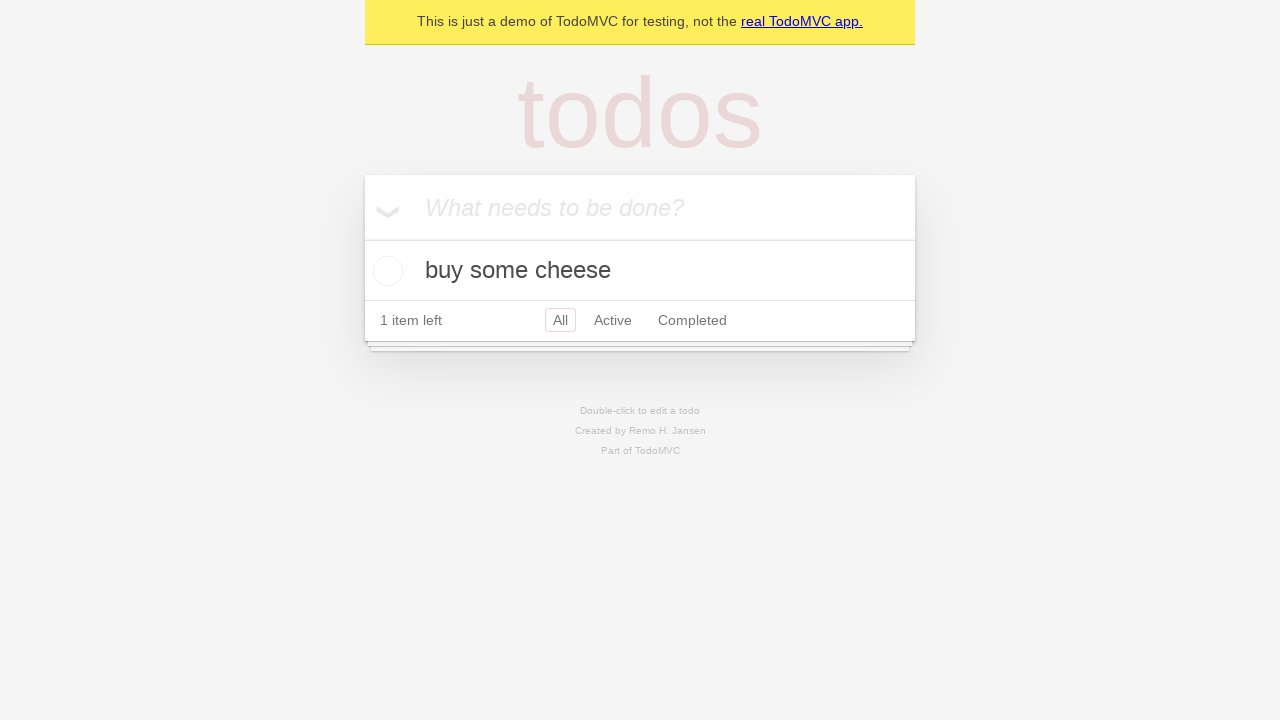

Filled todo input with 'feed the cat' on internal:attr=[placeholder="What needs to be done?"i]
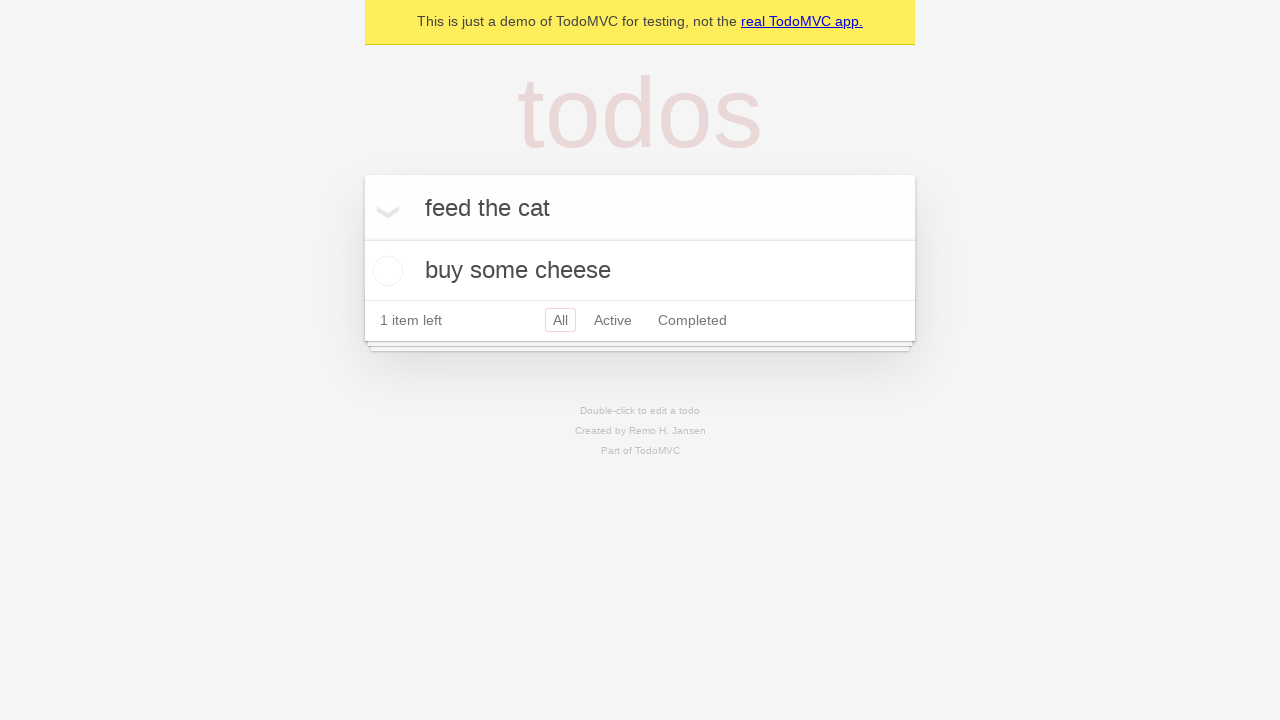

Pressed Enter to create second todo on internal:attr=[placeholder="What needs to be done?"i]
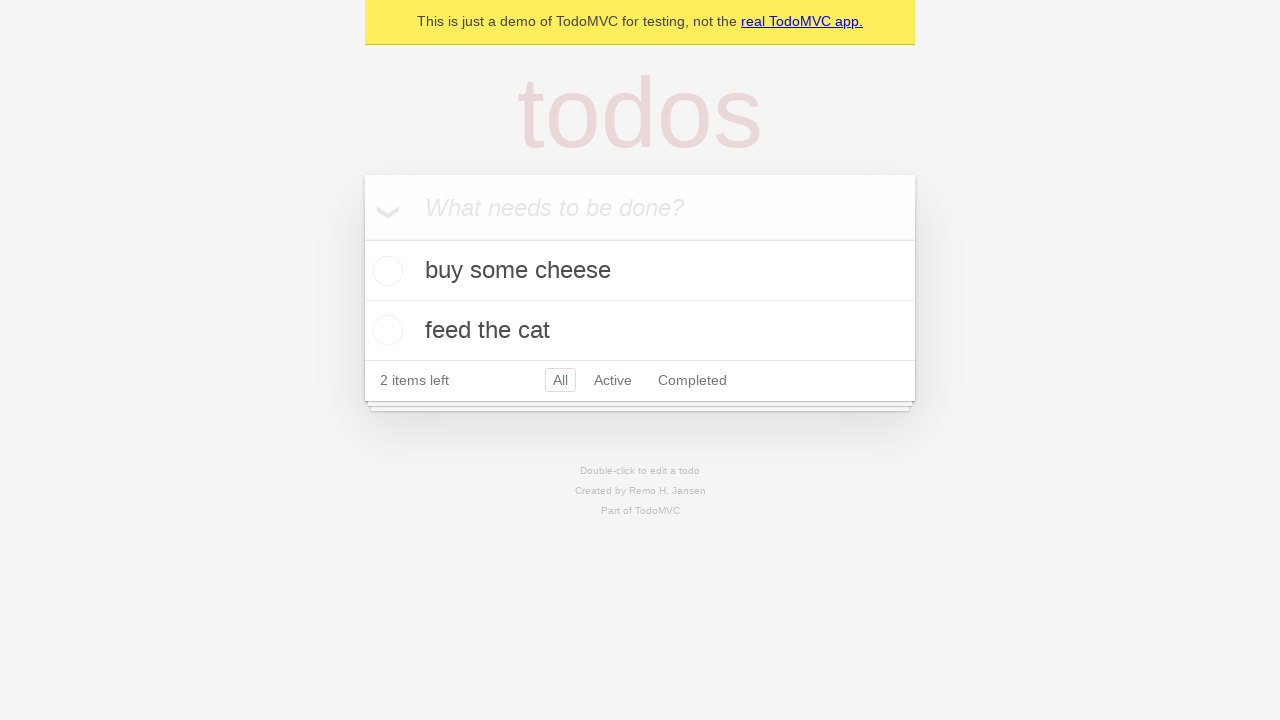

Filled todo input with 'book a doctors appointment' on internal:attr=[placeholder="What needs to be done?"i]
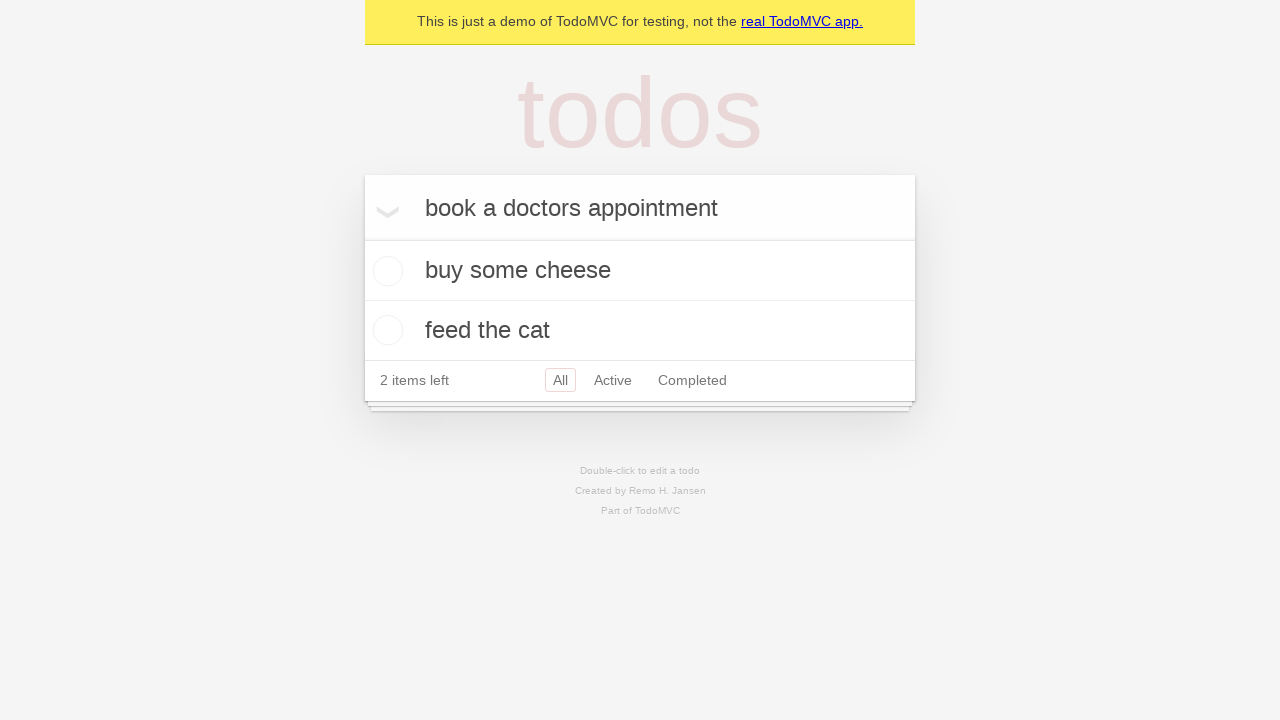

Pressed Enter to create third todo on internal:attr=[placeholder="What needs to be done?"i]
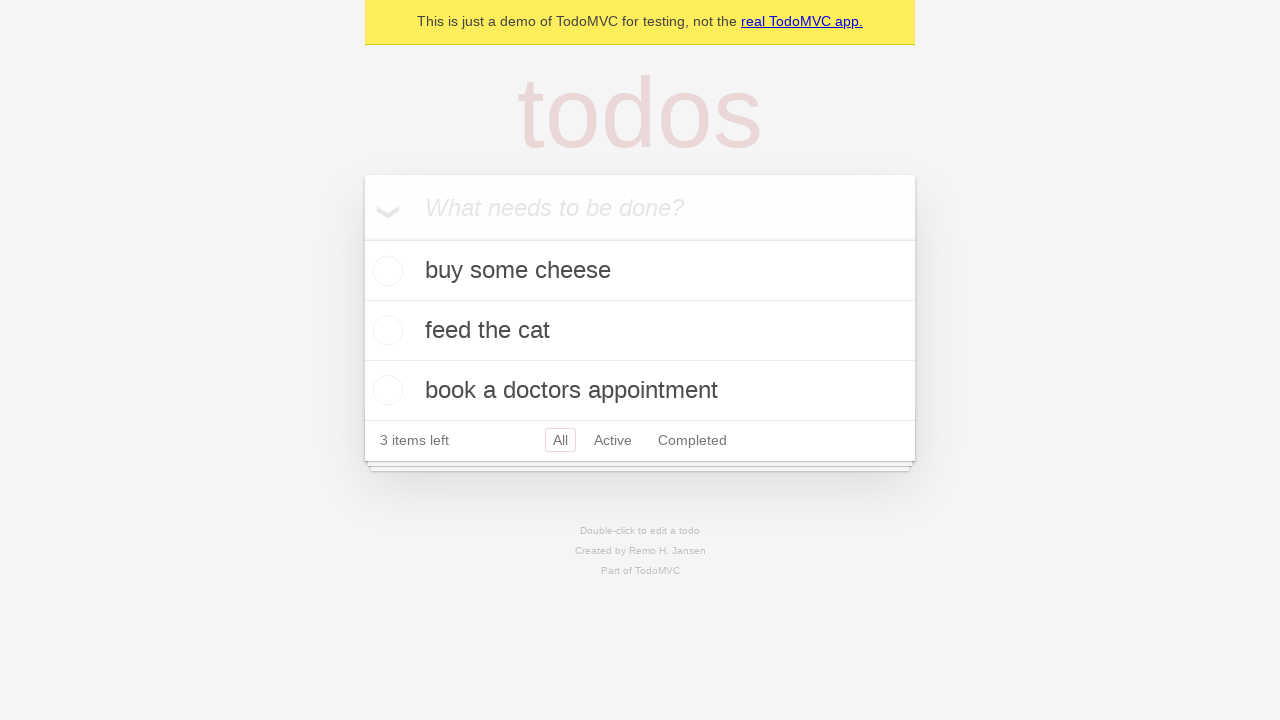

Double-clicked second todo item to enter edit mode at (640, 331) on [data-testid='todo-item'] >> nth=1
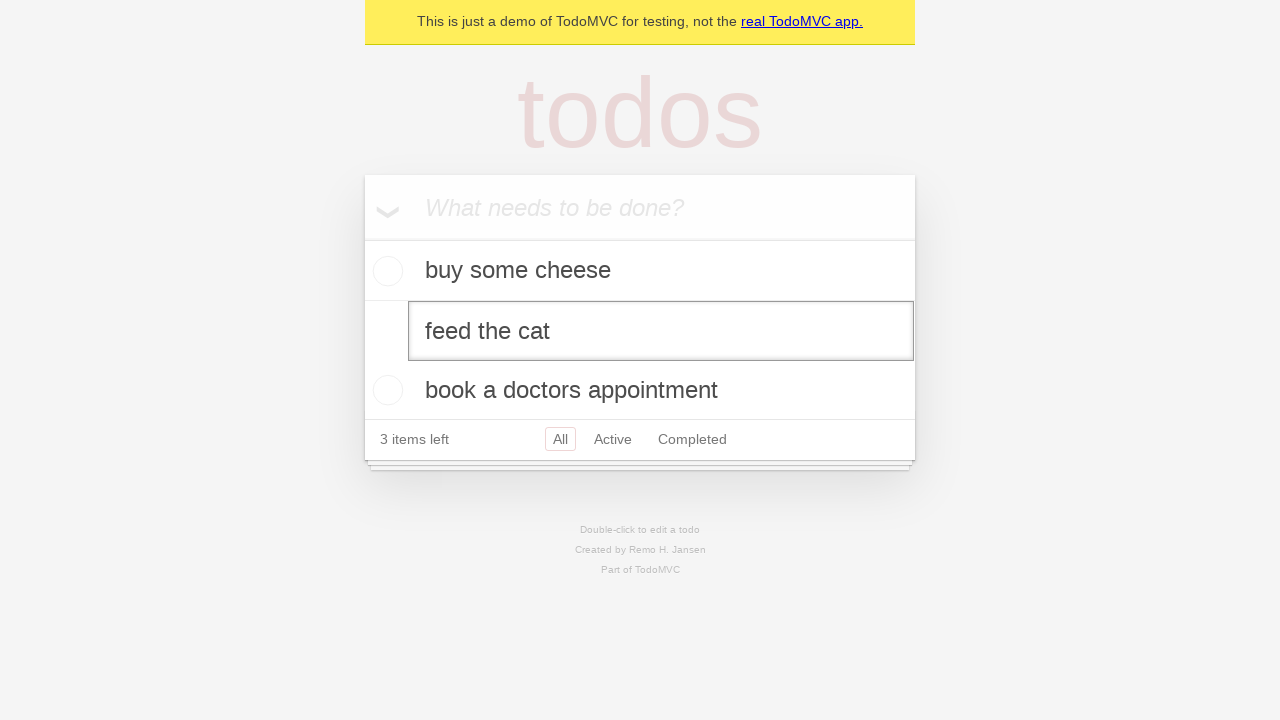

Filled edit textbox with '    buy some sausages    ' (text with leading and trailing spaces) on [data-testid='todo-item'] >> nth=1 >> internal:role=textbox[name="Edit"i]
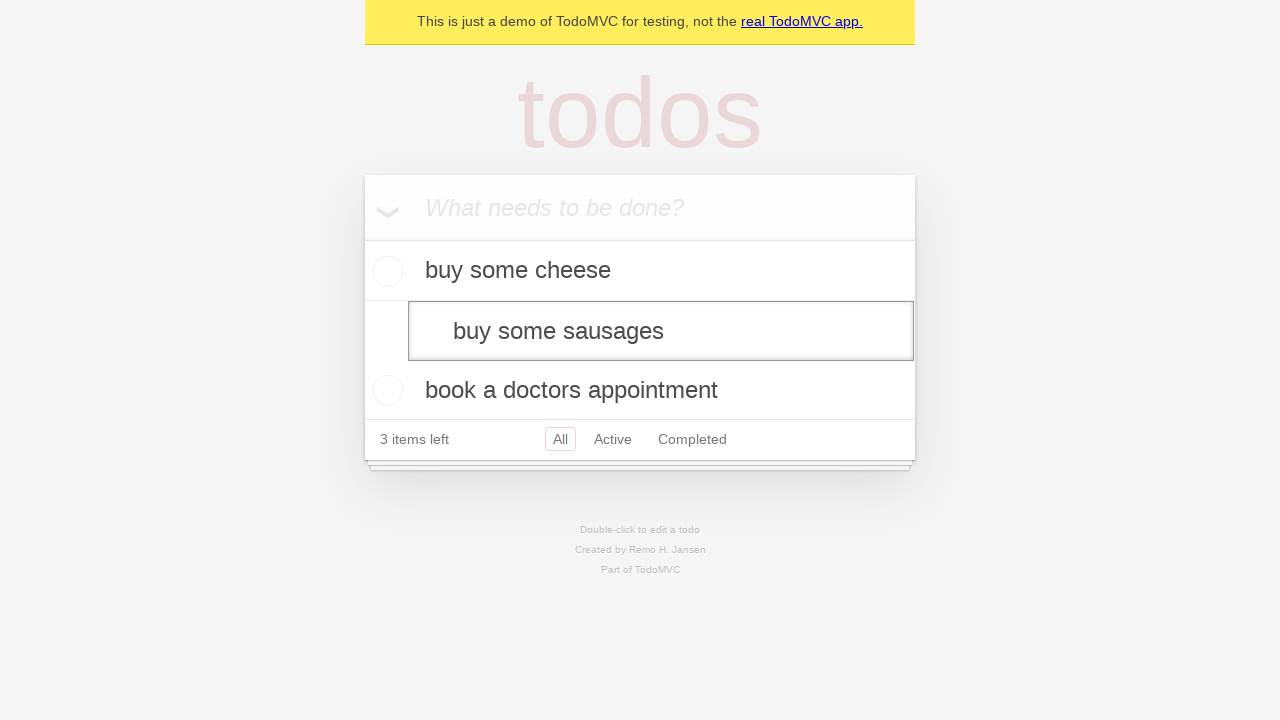

Pressed Enter to submit edited todo and verify text is trimmed on [data-testid='todo-item'] >> nth=1 >> internal:role=textbox[name="Edit"i]
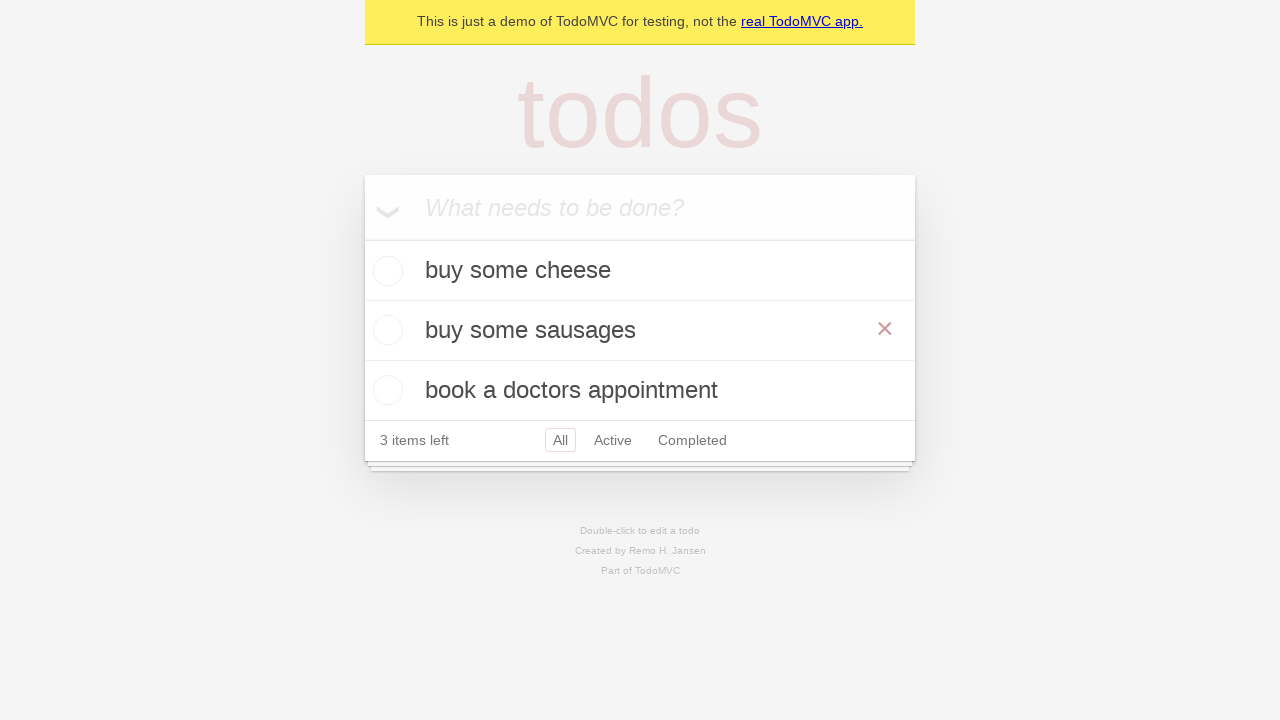

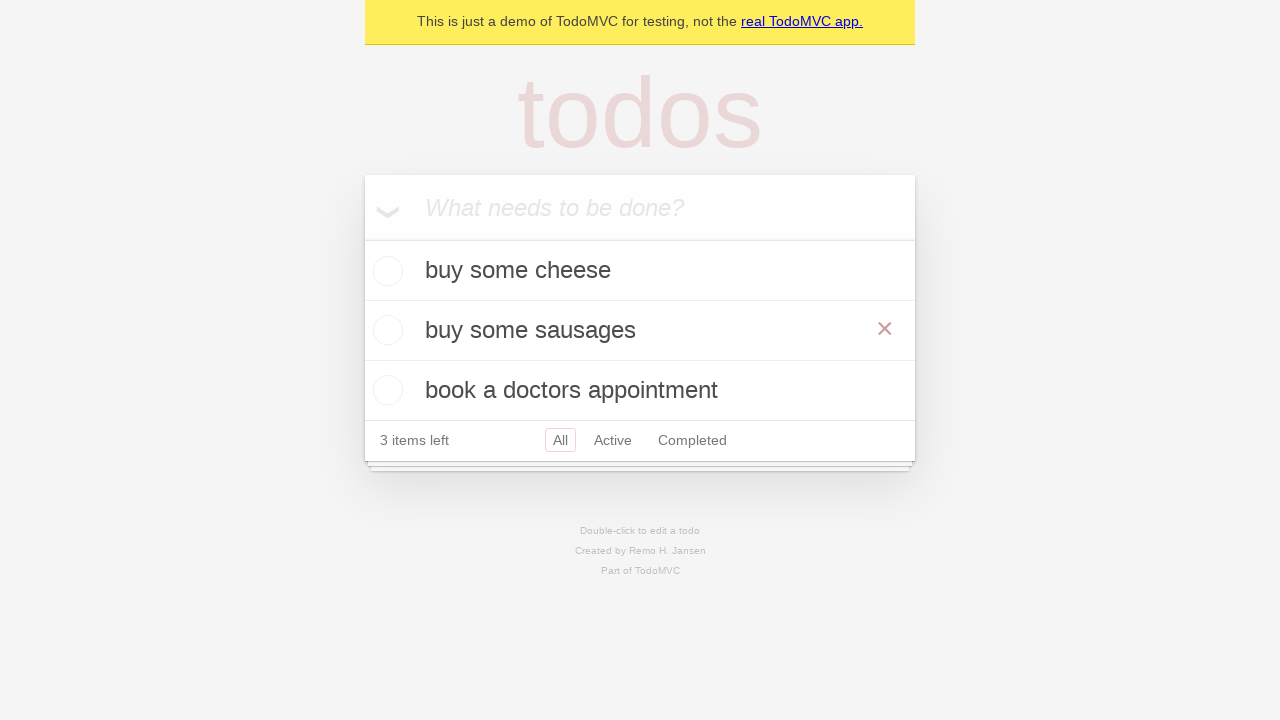